Tests pagination and sorting functionality on an offers page by clicking a column header to sort, verifying the sort order, and navigating through pages to find a specific item ("Rice").

Starting URL: https://rahulshettyacademy.com/seleniumPractise/#/offers

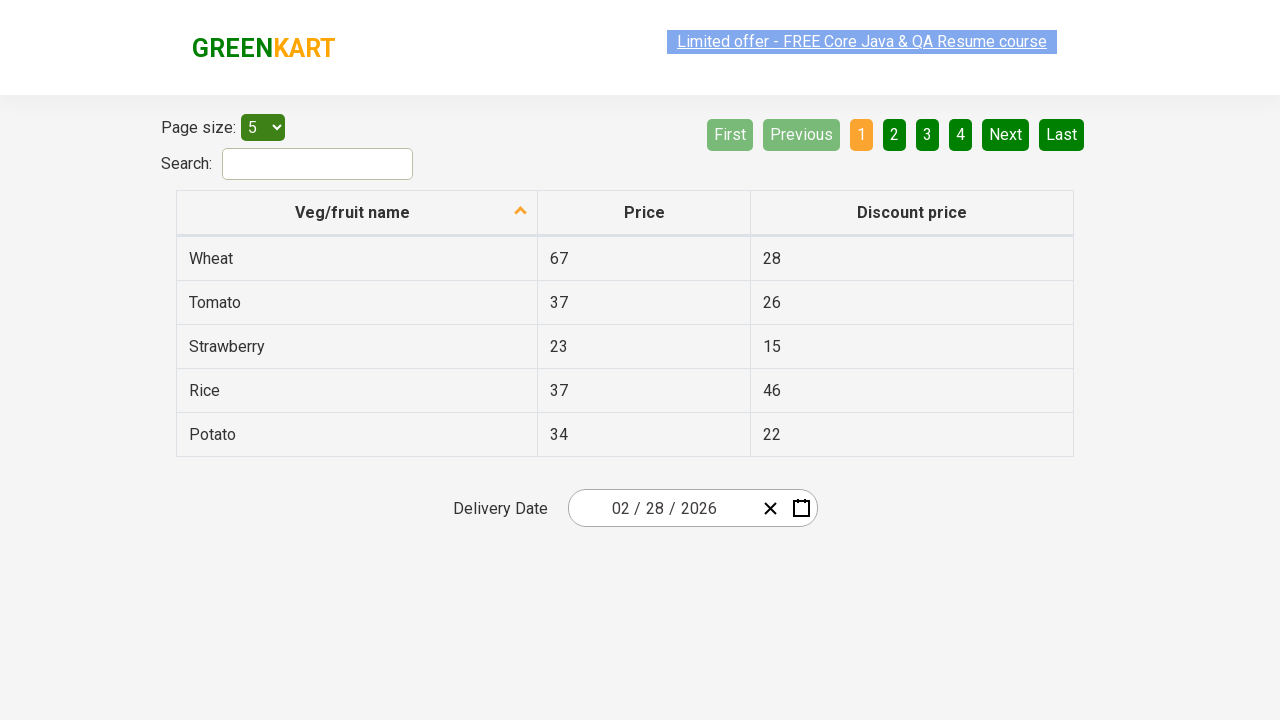

Clicked first column header to sort offers at (357, 213) on xpath=//tr/th[1]
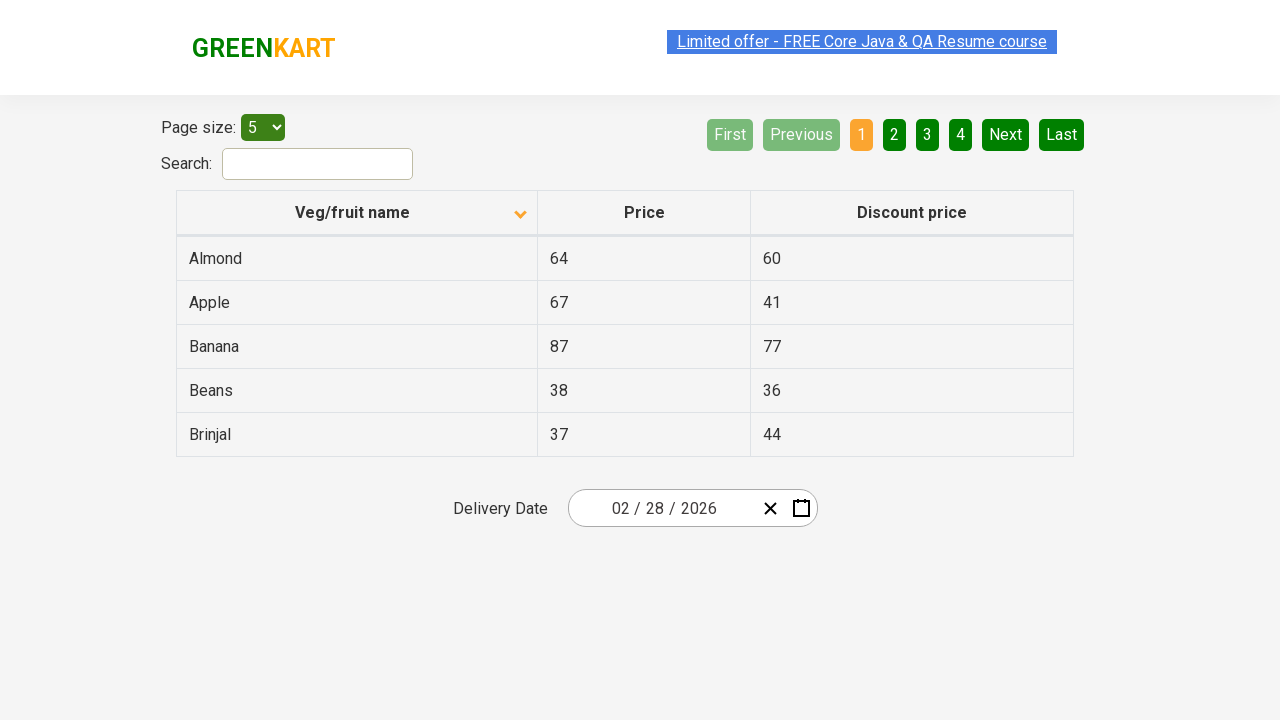

Table data loaded after sorting
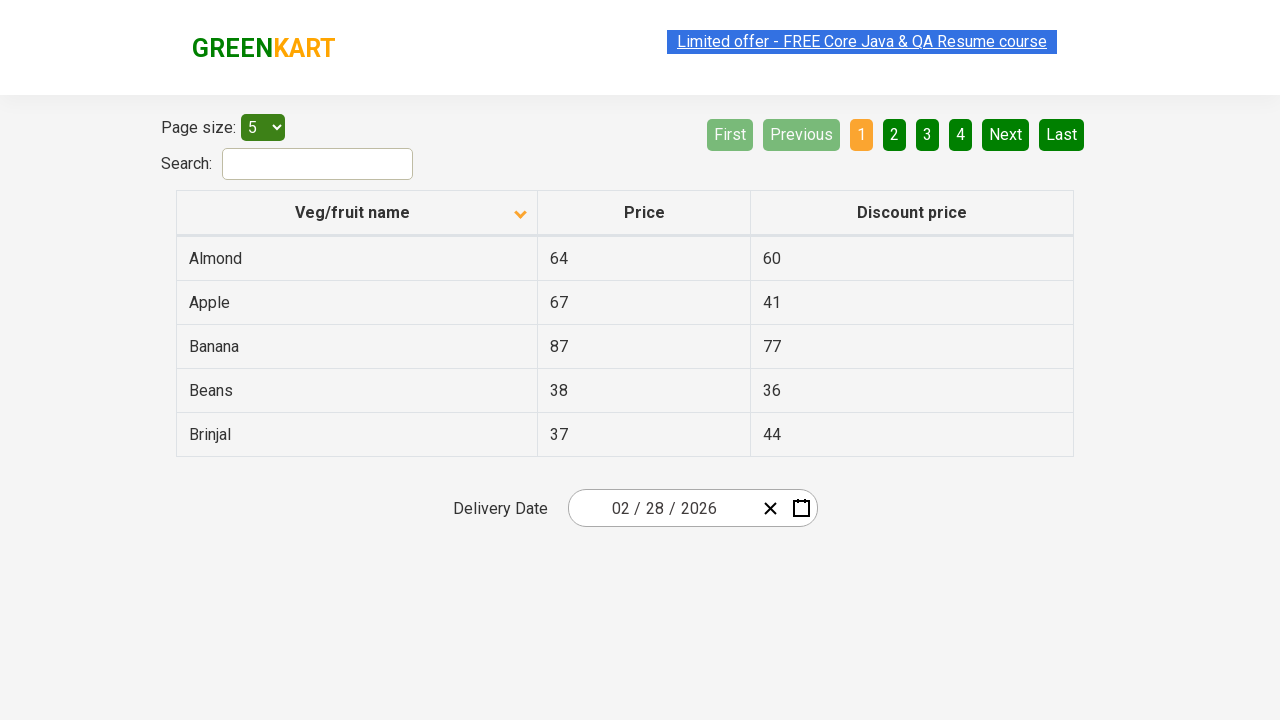

Retrieved 5 items from first column and verified sort order
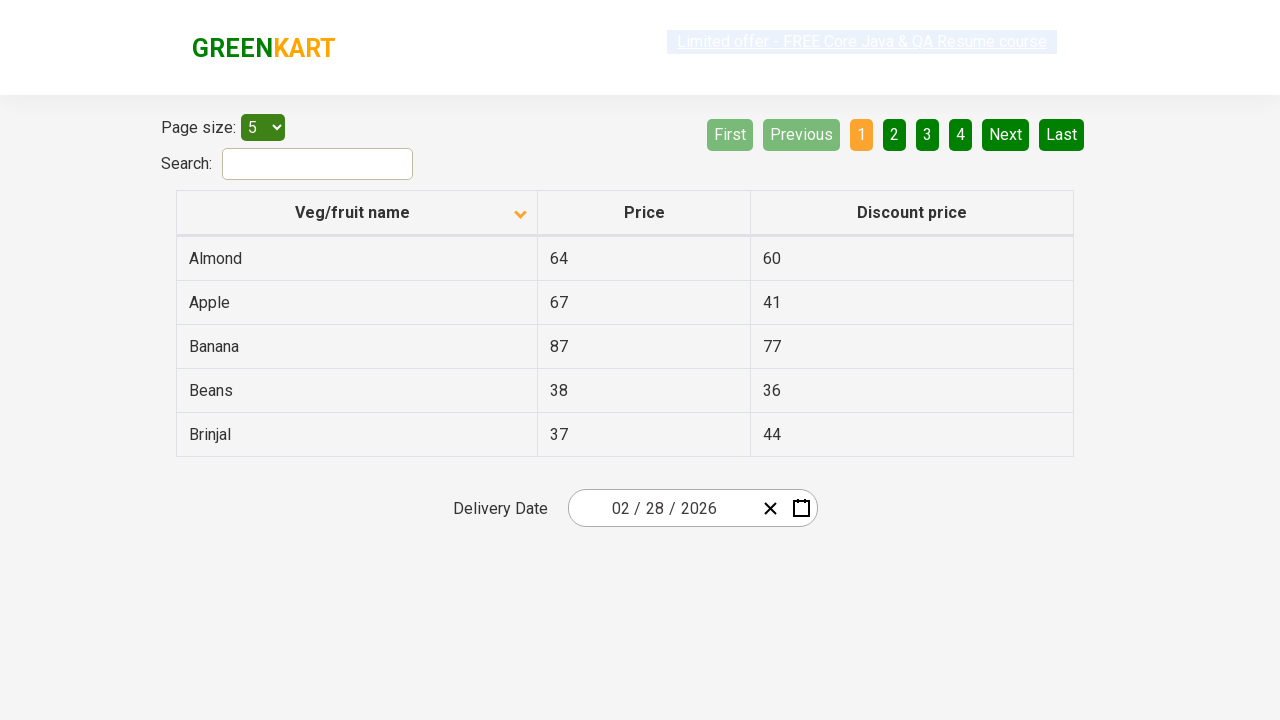

Assertion passed: items are sorted in alphabetical order
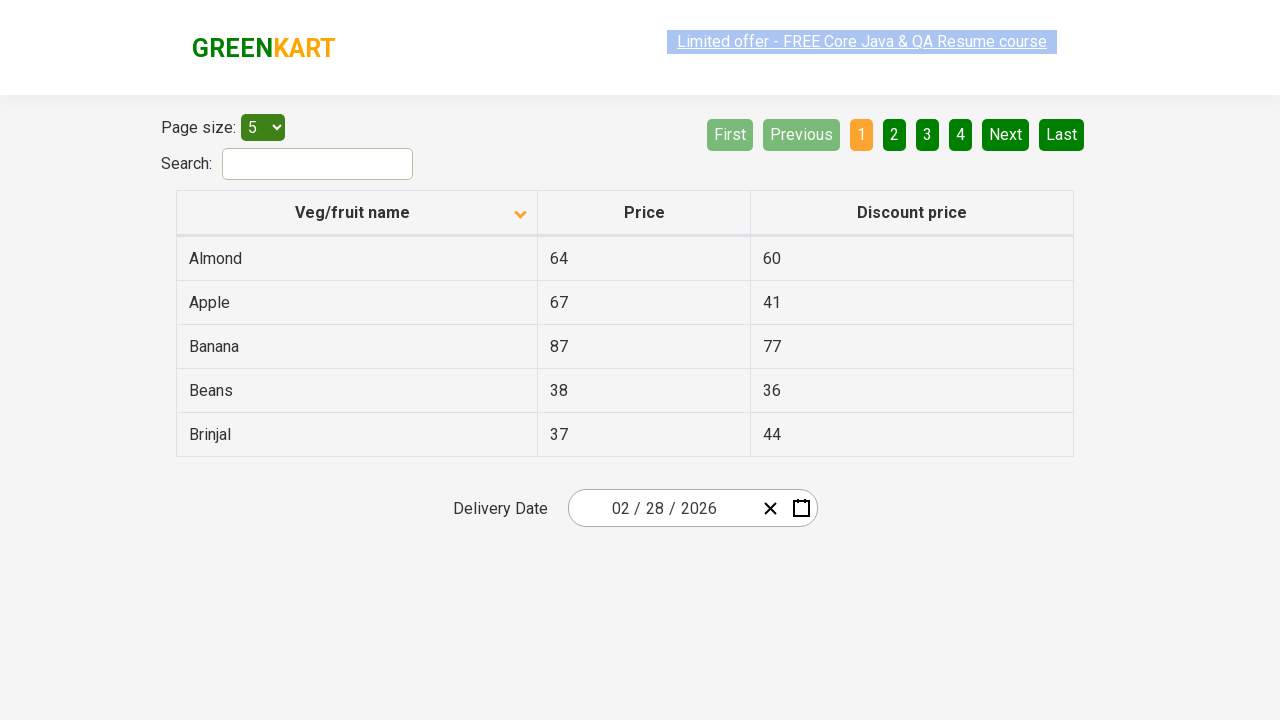

Clicked Next button to navigate to page 2 (Rice not found on current page) at (1006, 134) on [aria-label='Next']
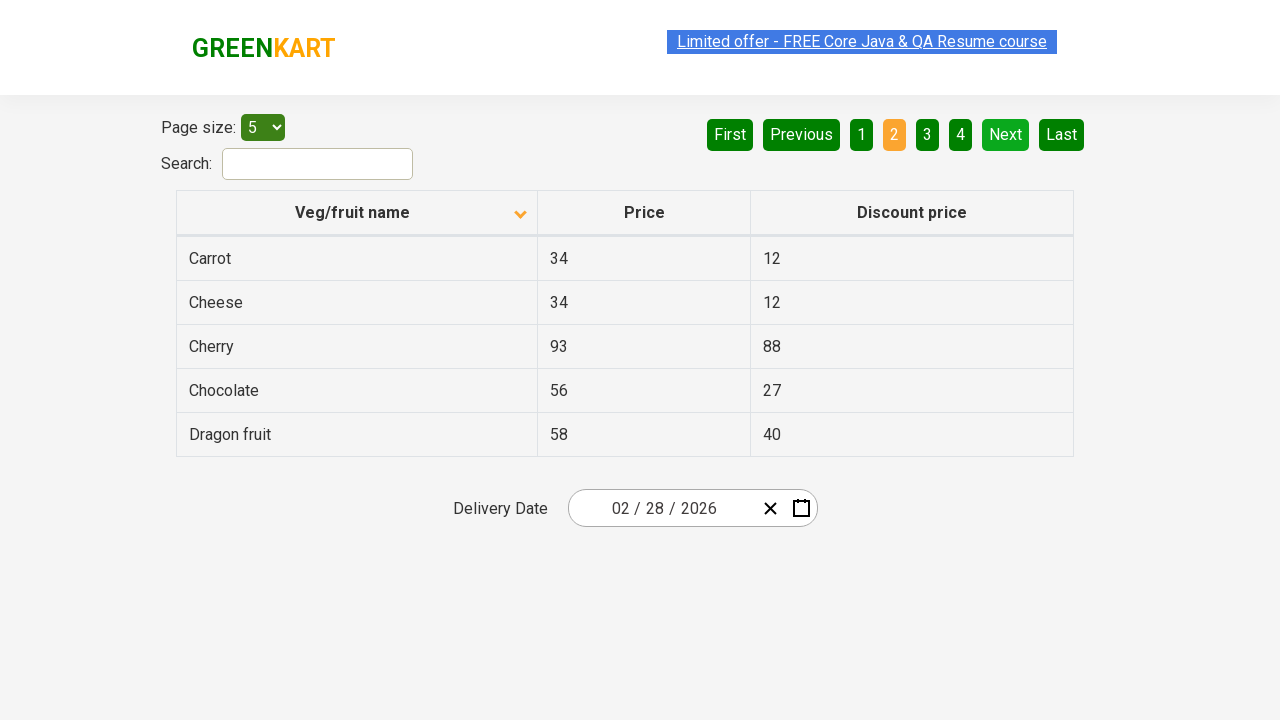

Waited for page transition to complete
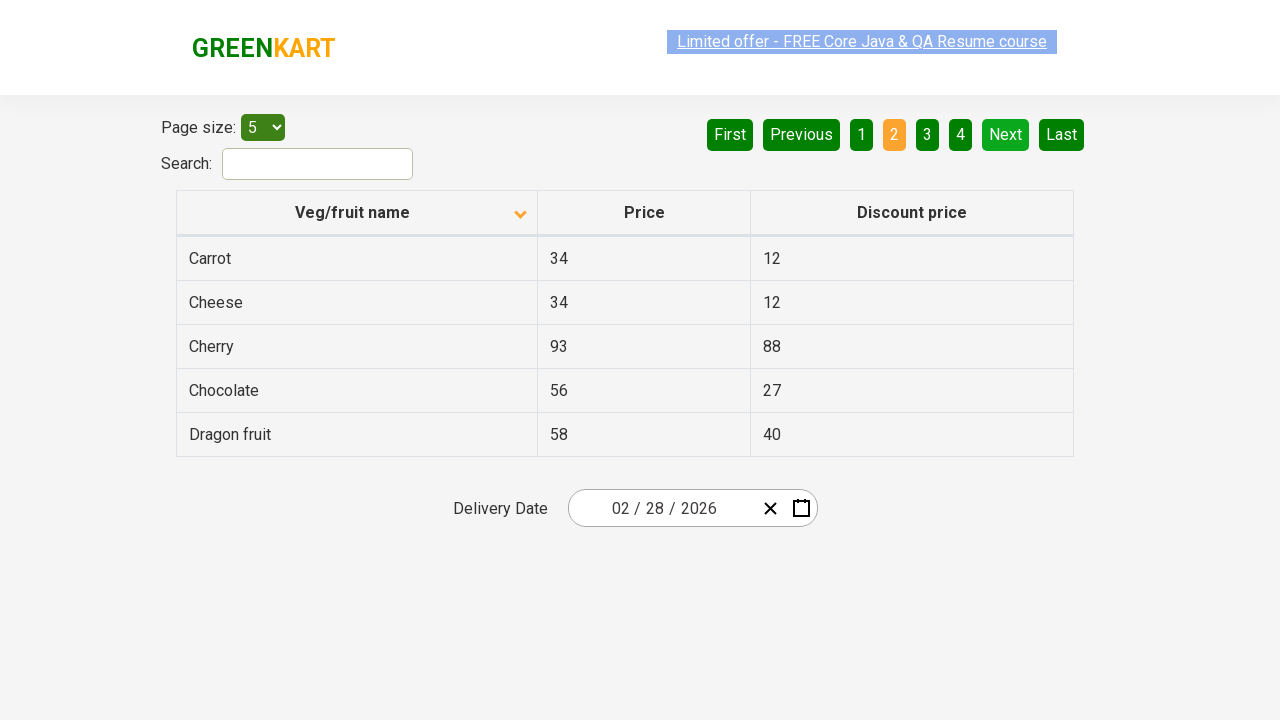

Clicked Next button to navigate to page 3 (Rice not found on current page) at (1006, 134) on [aria-label='Next']
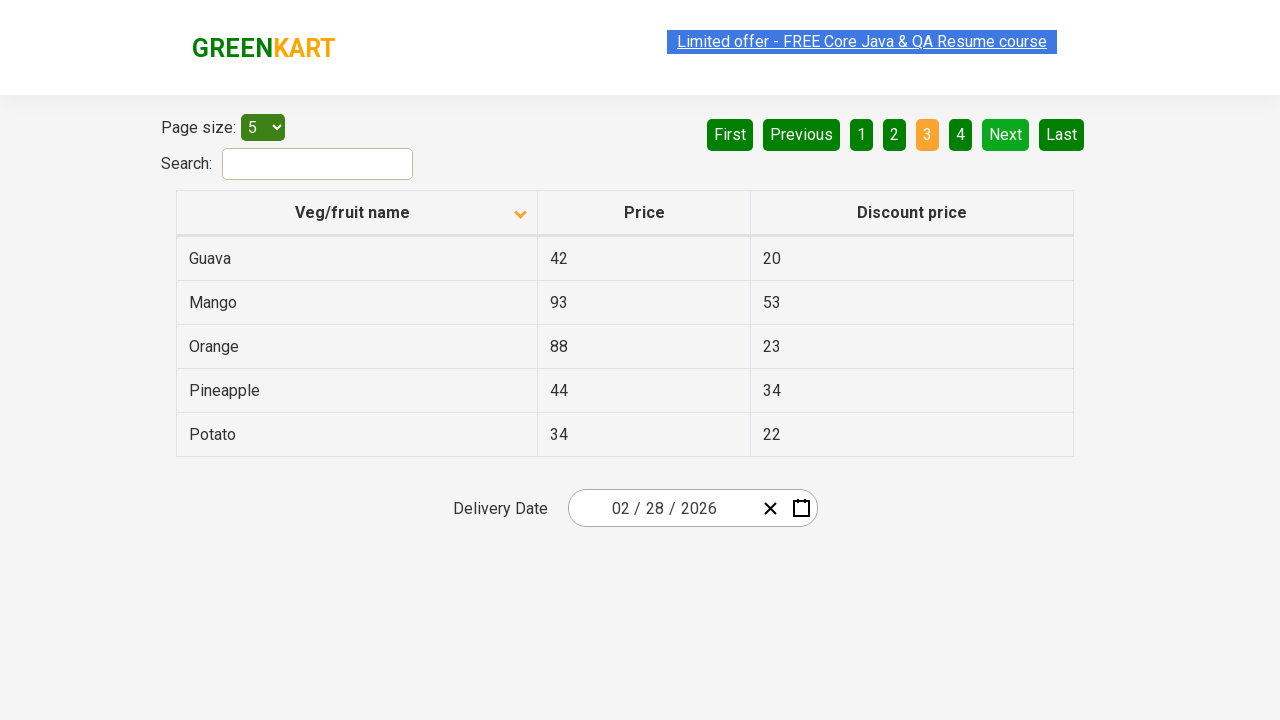

Waited for page transition to complete
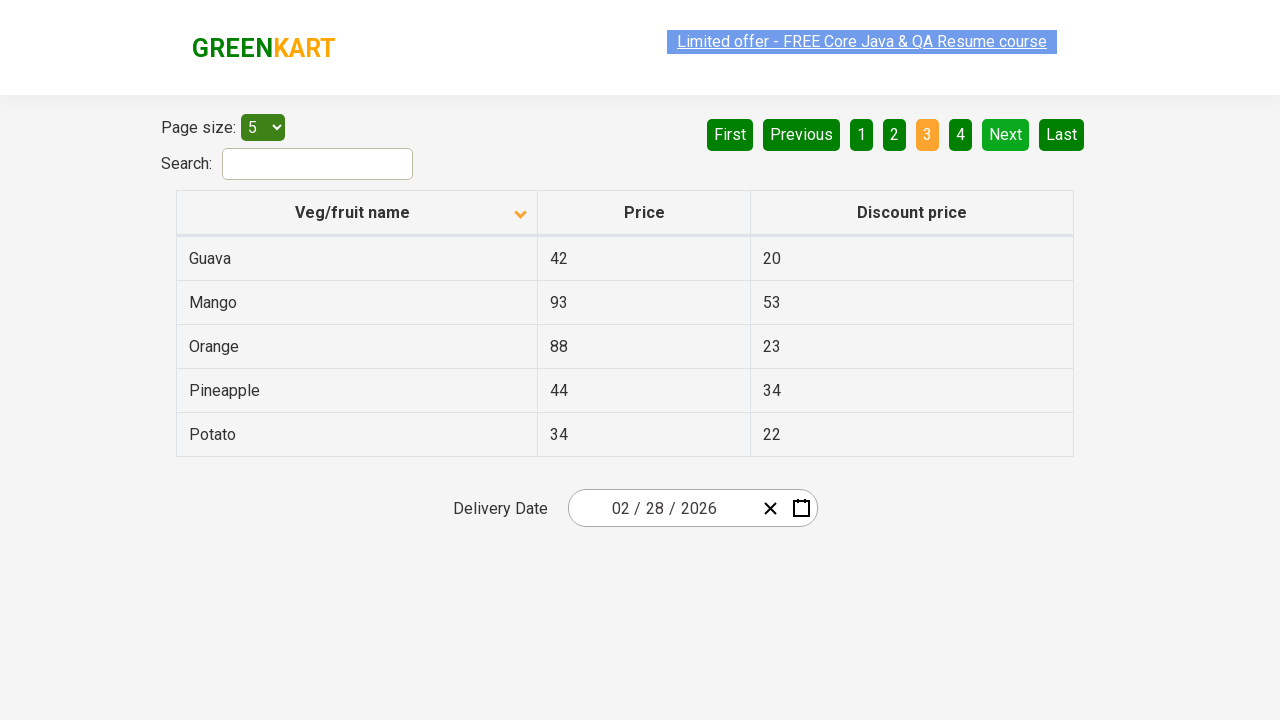

Clicked Next button to navigate to page 4 (Rice not found on current page) at (1006, 134) on [aria-label='Next']
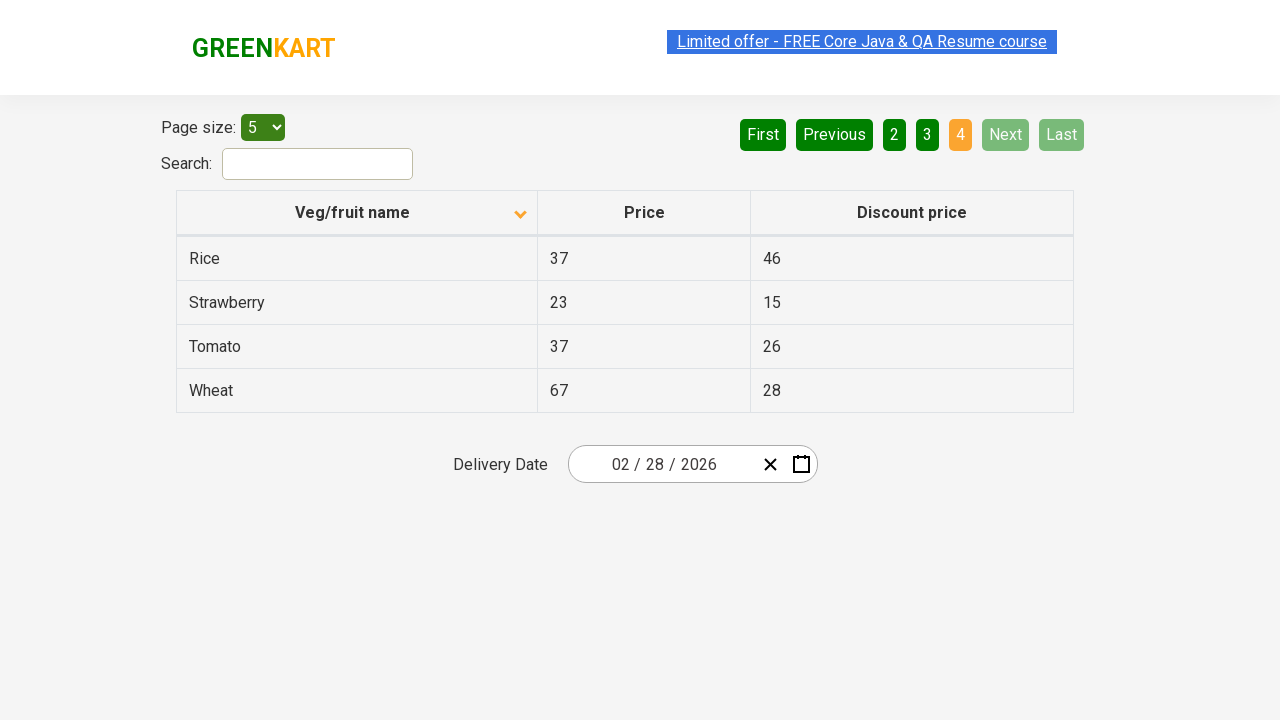

Waited for page transition to complete
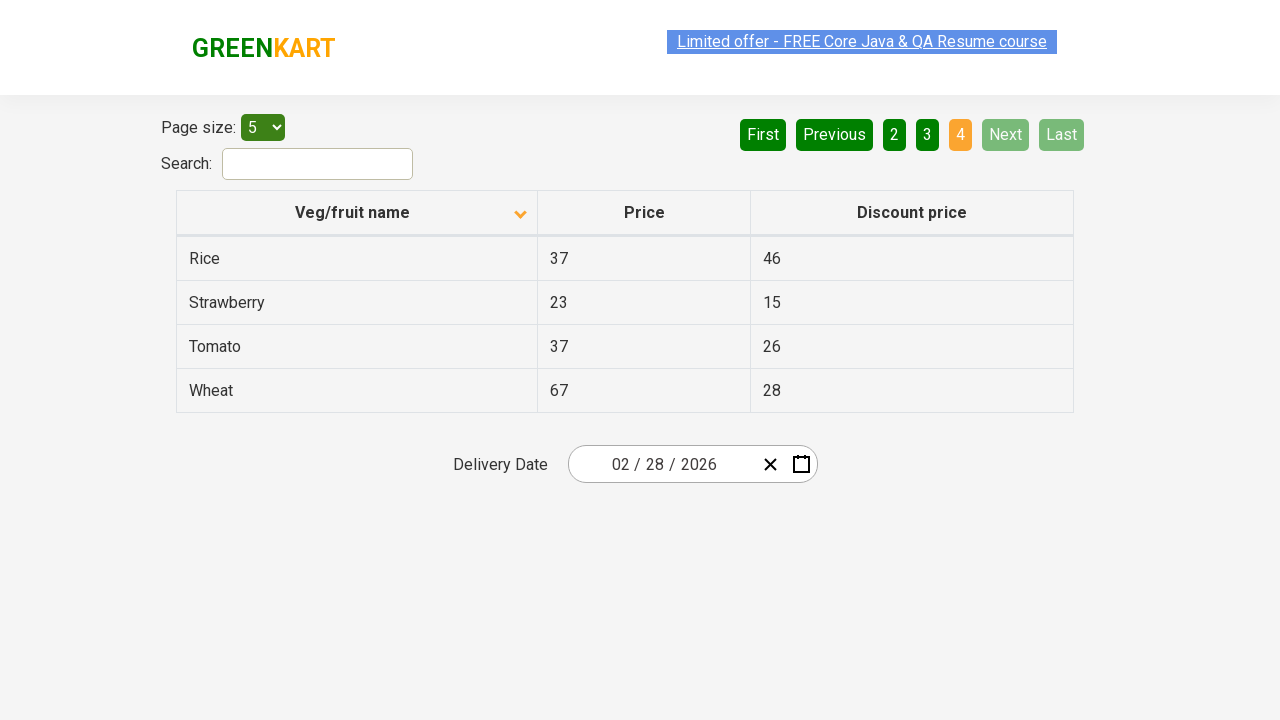

Found 'Rice' item and clicked on it at (357, 258) on xpath=//tr/td[1][contains(text(), 'Rice')]
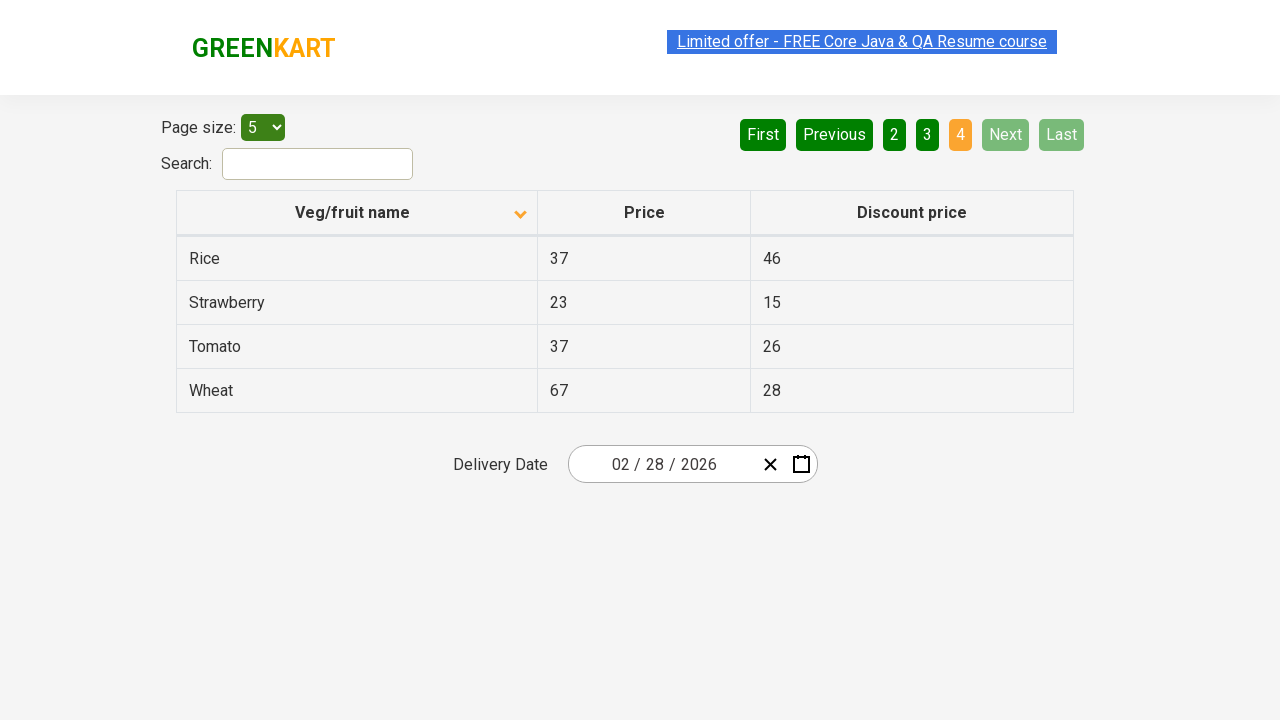

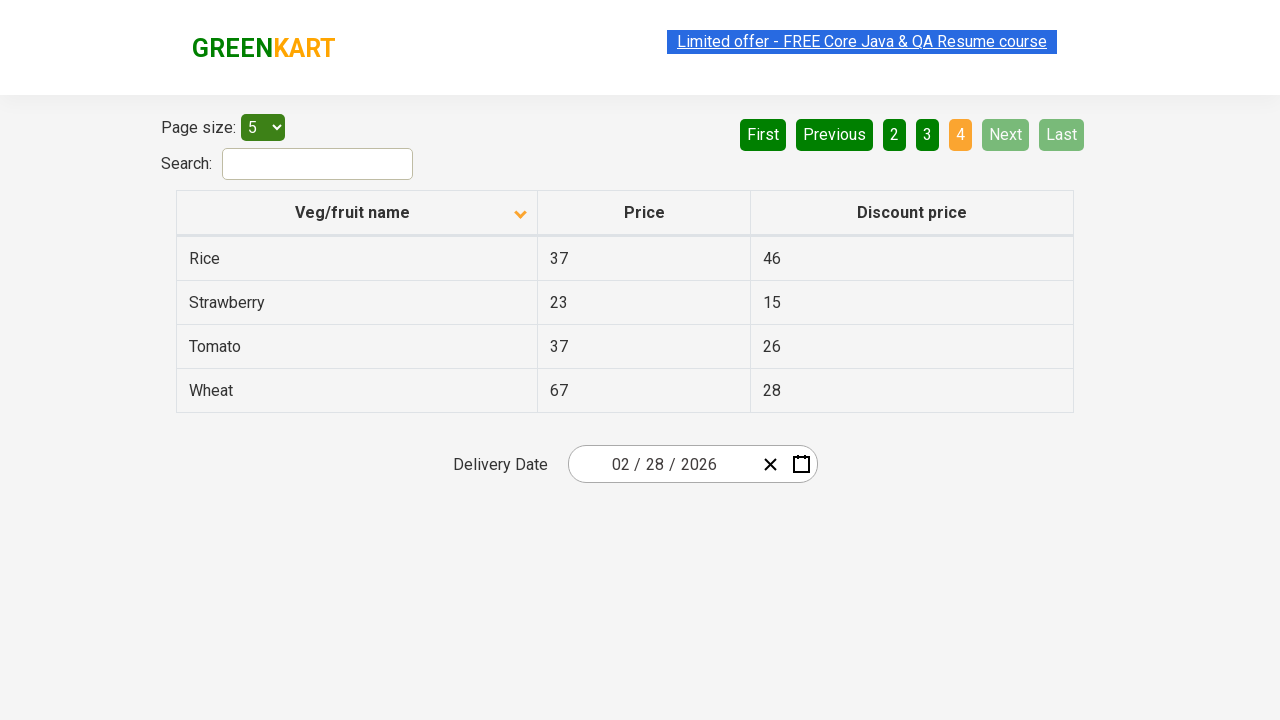